Tests a Todo page by adding a todo item, verifying it was added, editing the todo content via dialog, verifying the edit, deleting the todo, and verifying deletion.

Starting URL: https://material.playwrightvn.com/

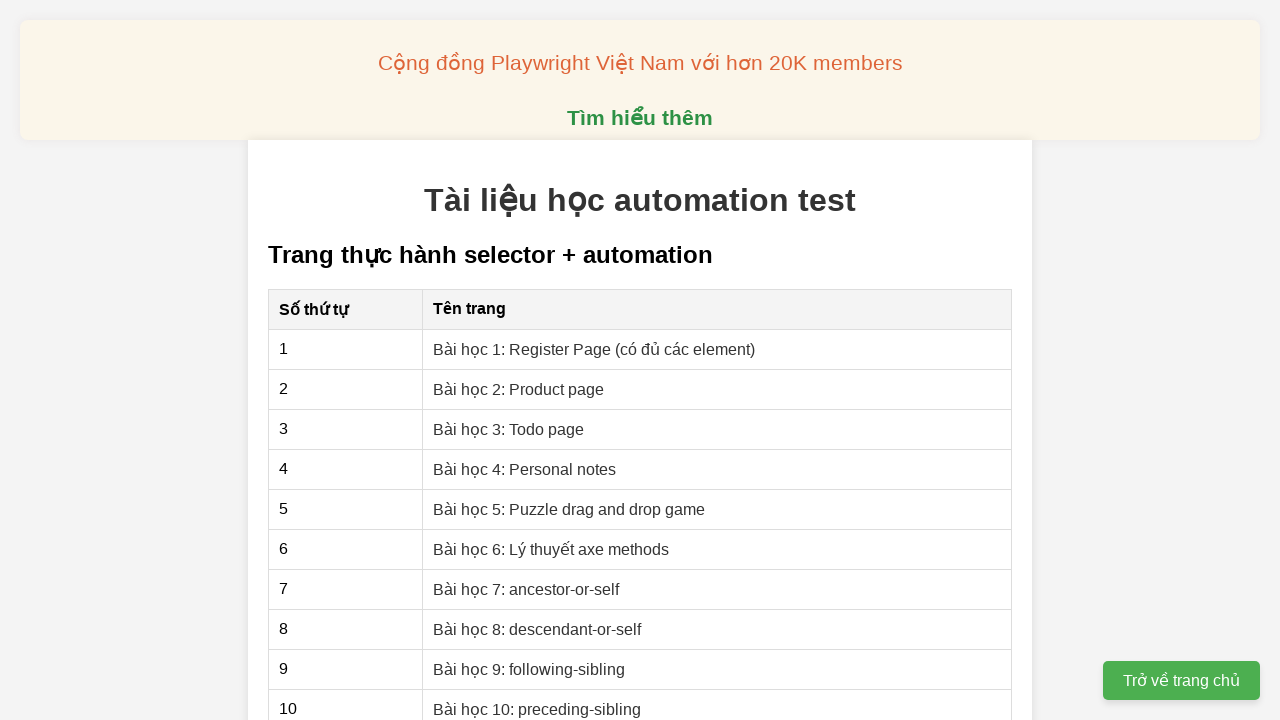

Clicked on 'Bài học 3: Todo page' link at (509, 429) on xpath=//a[@href="03-xpath-todo-list.html"]
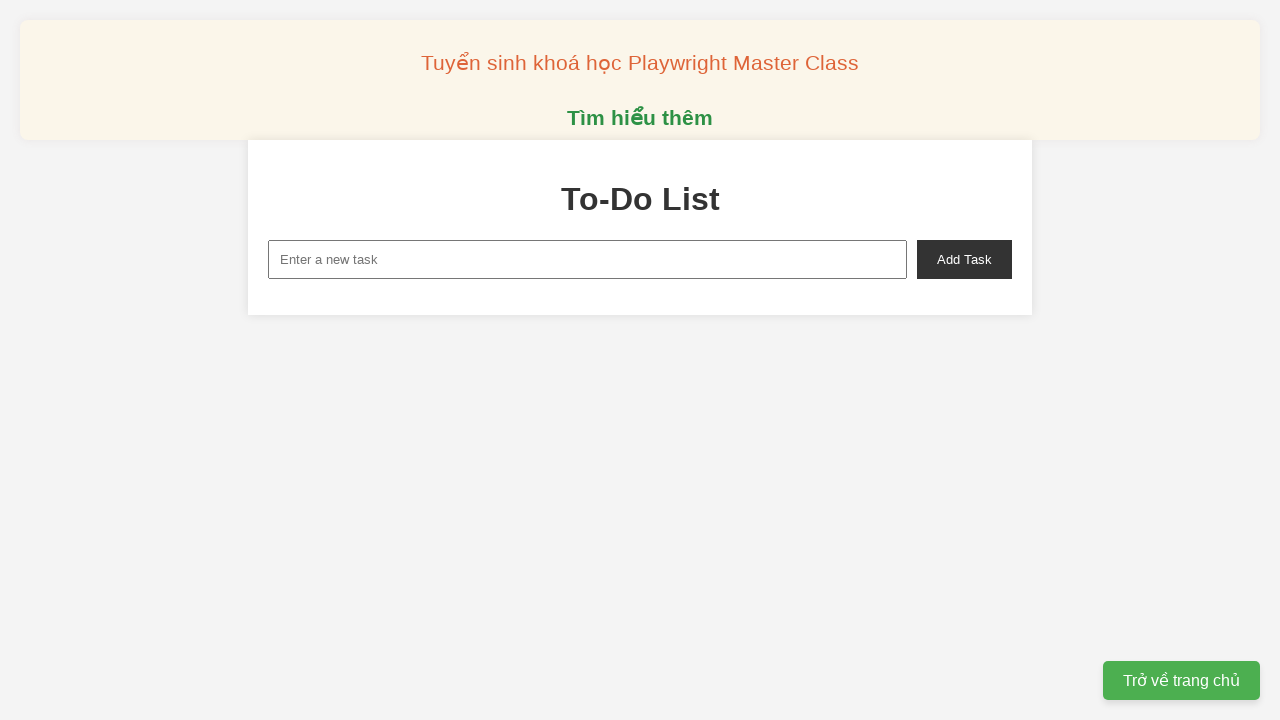

Filled new task input field with todo text on xpath=//input[@id="new-task"]
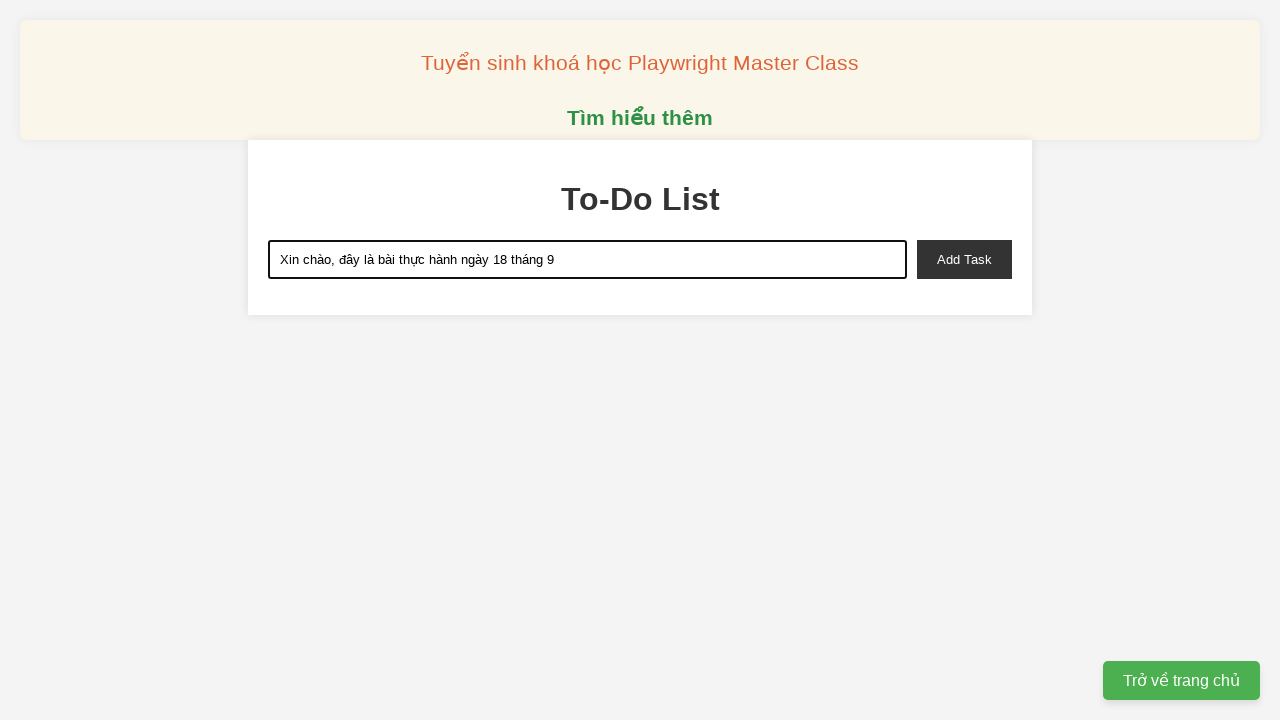

Clicked add task button at (964, 259) on xpath=//button[@id="add-task"]
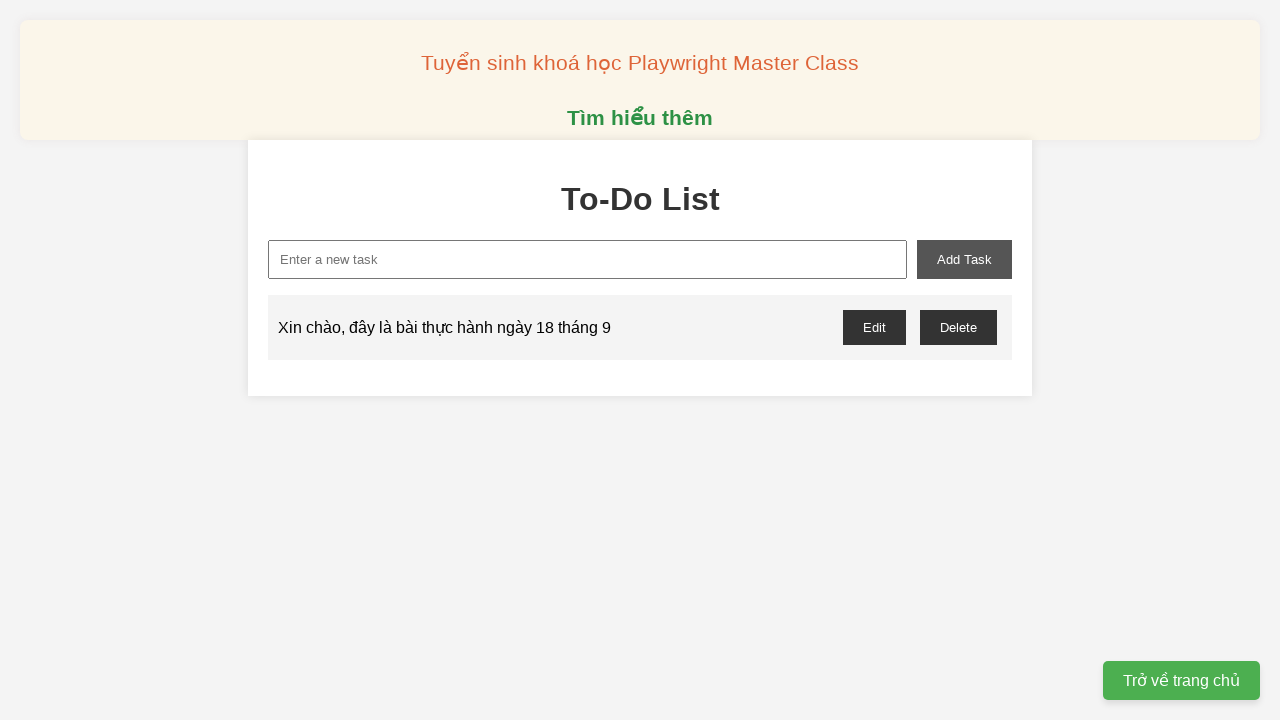

Verified that exactly 1 todo item was added
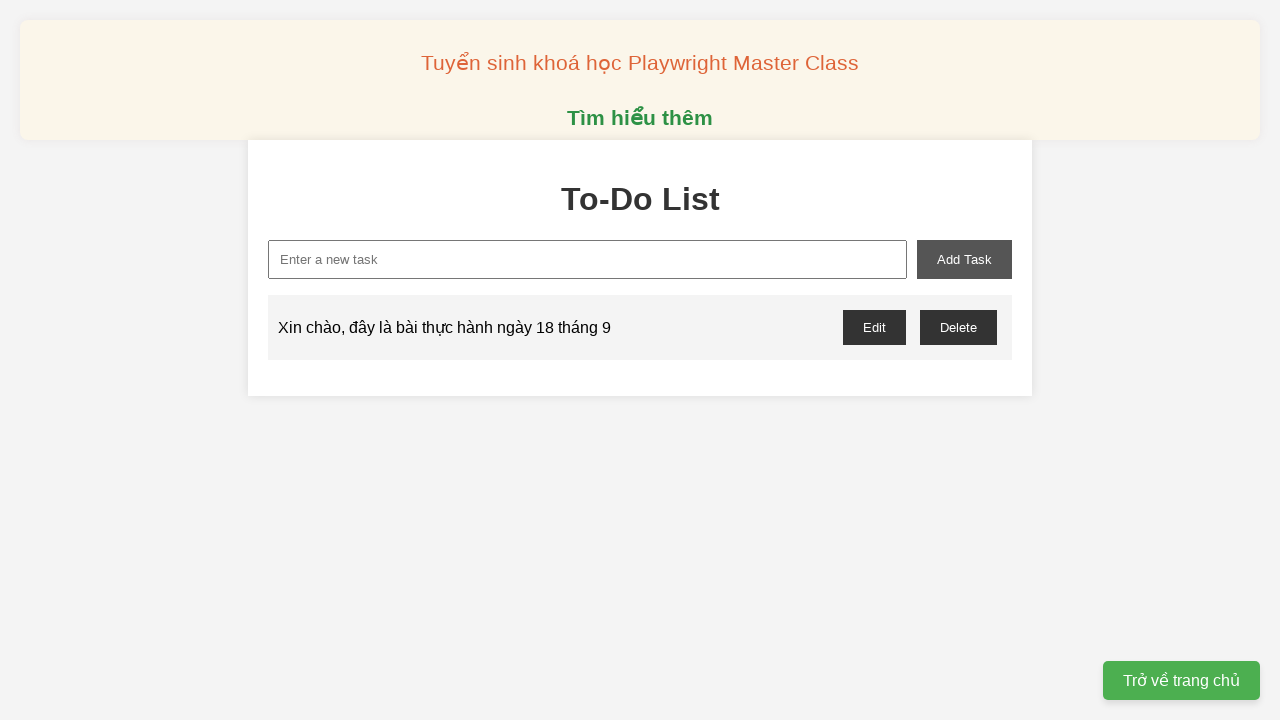

Clicked edit button and accepted dialog with edited todo content at (874, 327) on xpath=//button[@onclick="editTask(0)"]
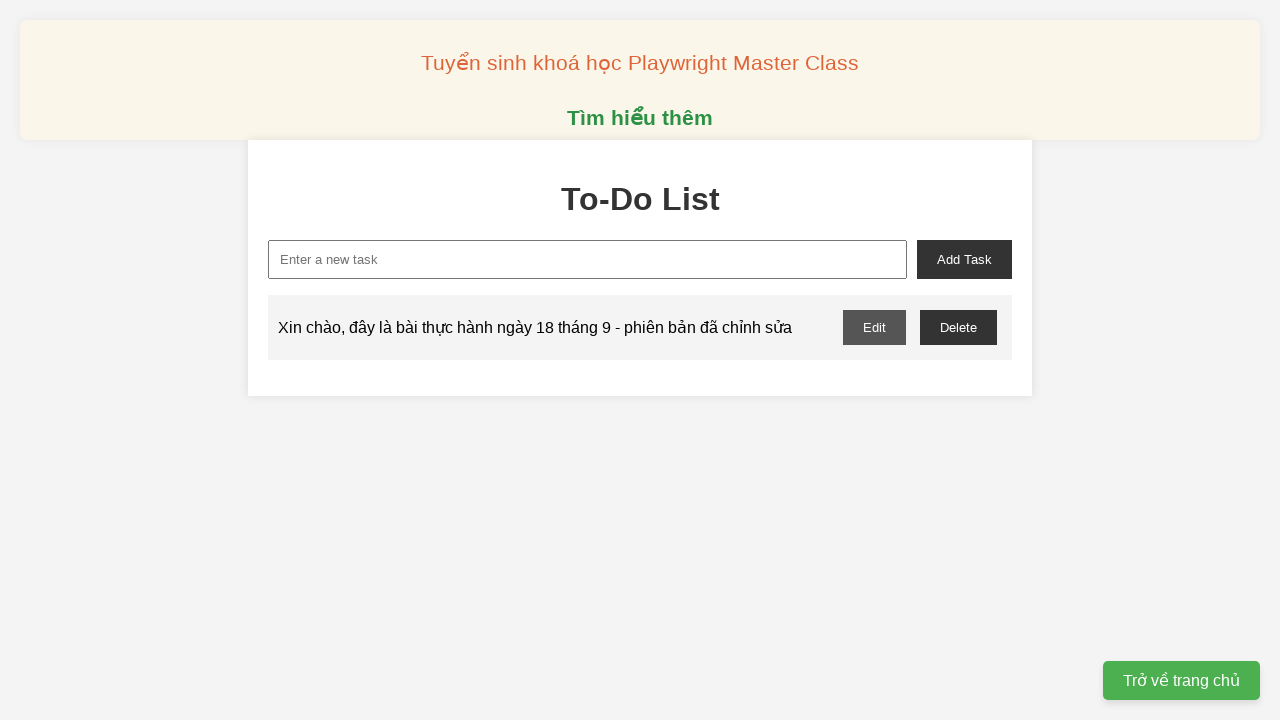

Verified that the edited todo content is visible
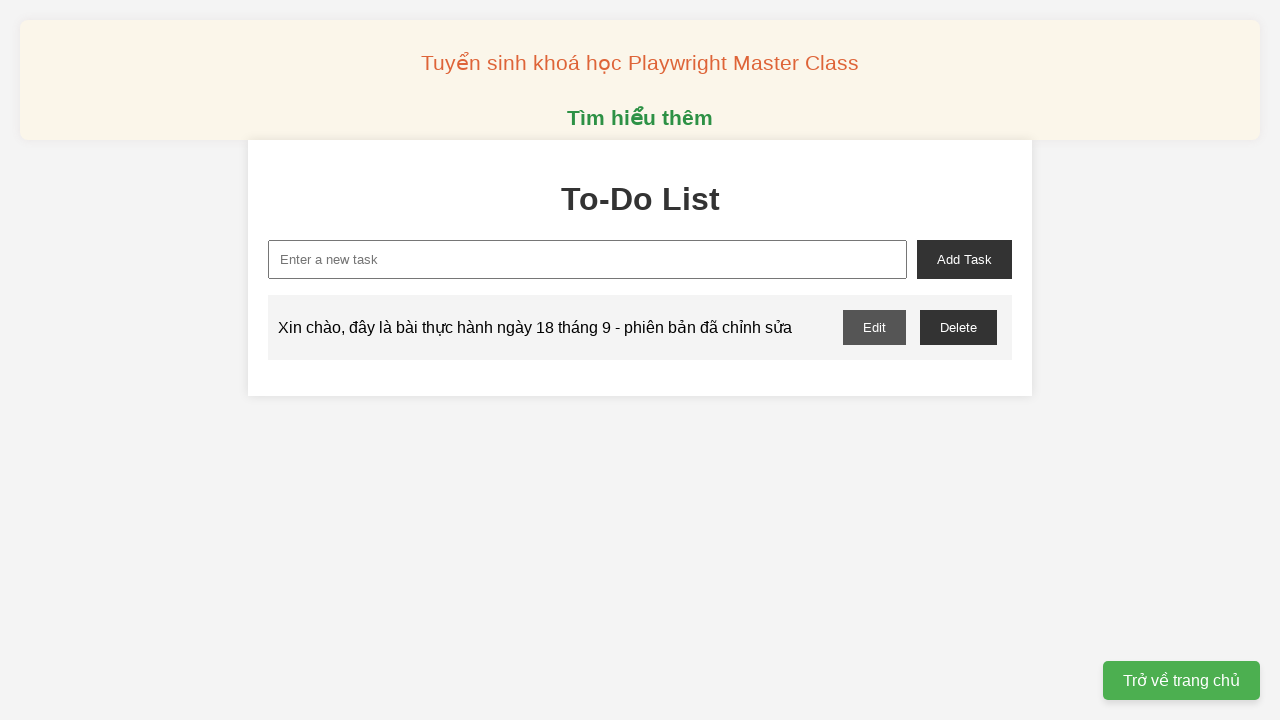

Clicked delete button and accepted confirmation dialog at (958, 327) on xpath=//button[@onclick="deleteTask(0)"]
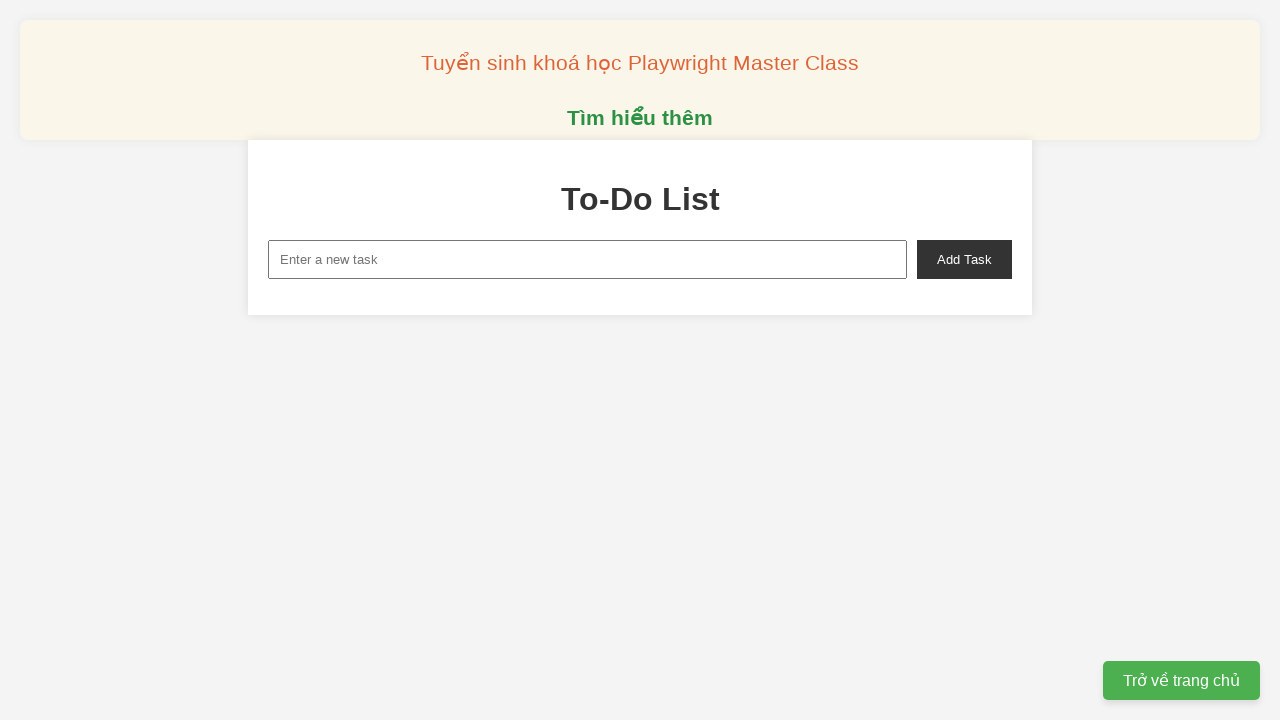

Verified that the todo item was successfully deleted
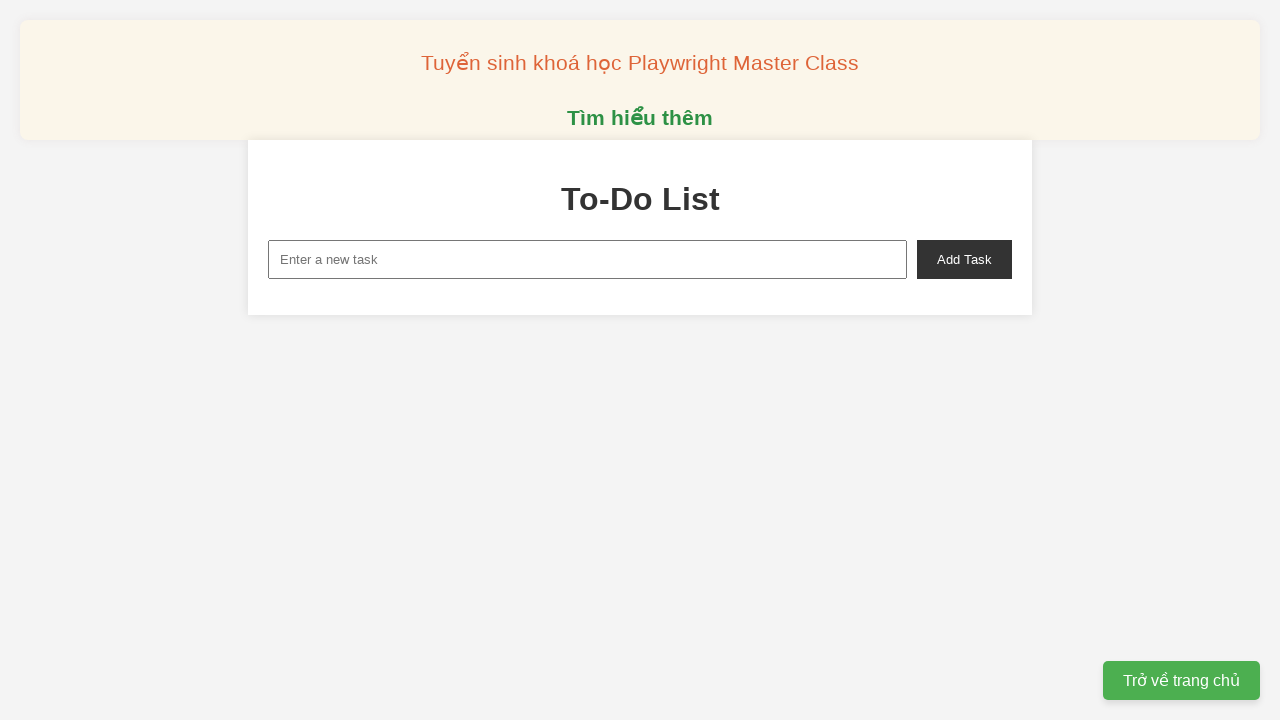

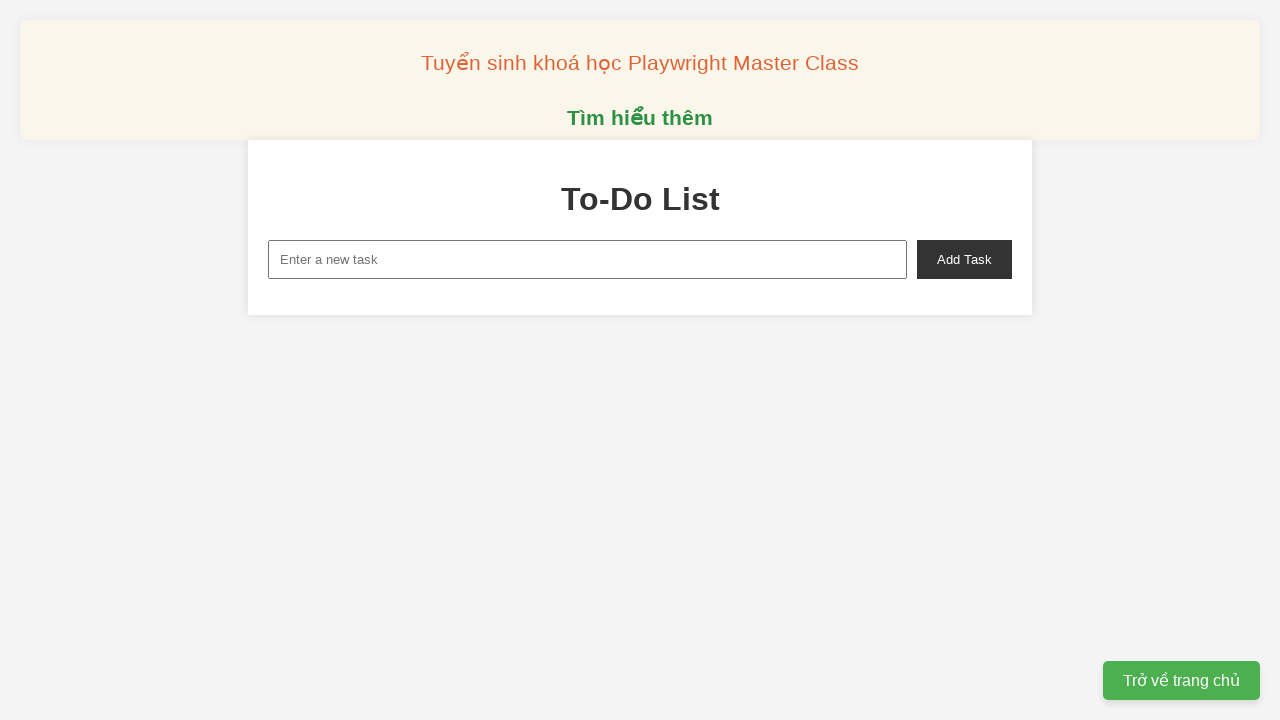